Tests alert confirmation dialog by clicking a button to trigger a confirm alert and accepting it

Starting URL: https://demoqa.com/alerts

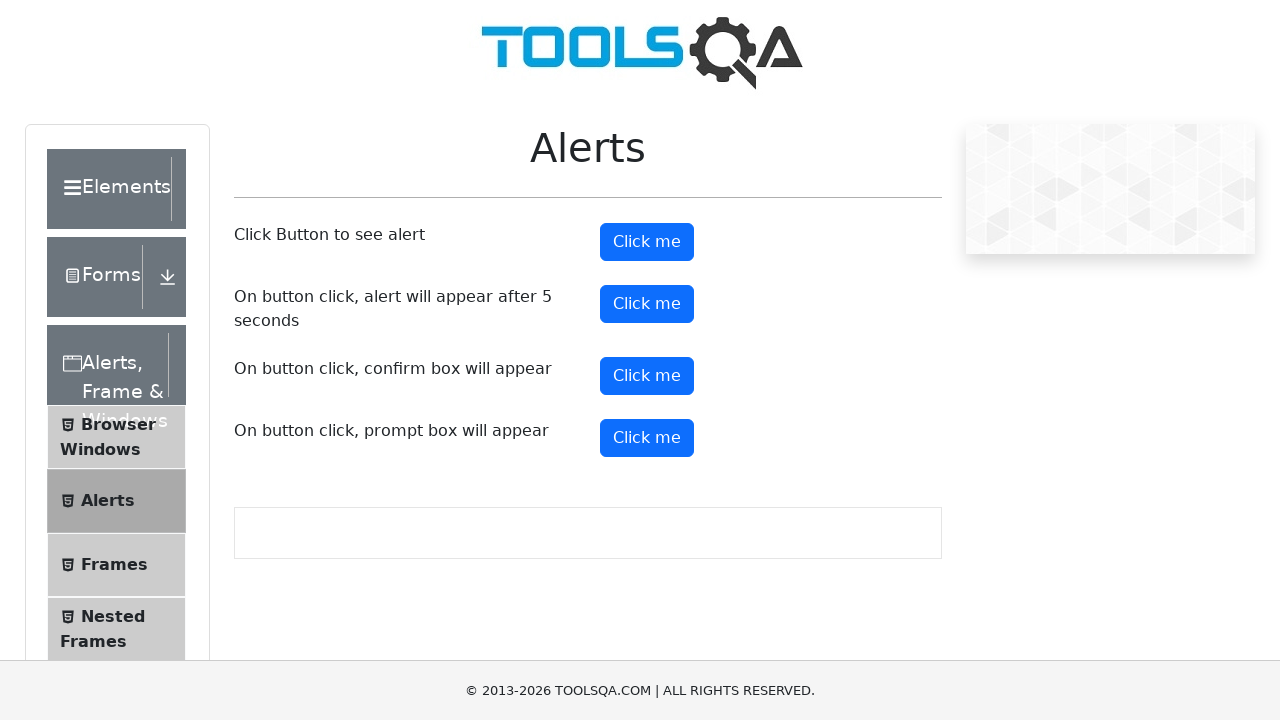

Clicked confirm button to trigger confirmation alert at (647, 376) on #confirmButton
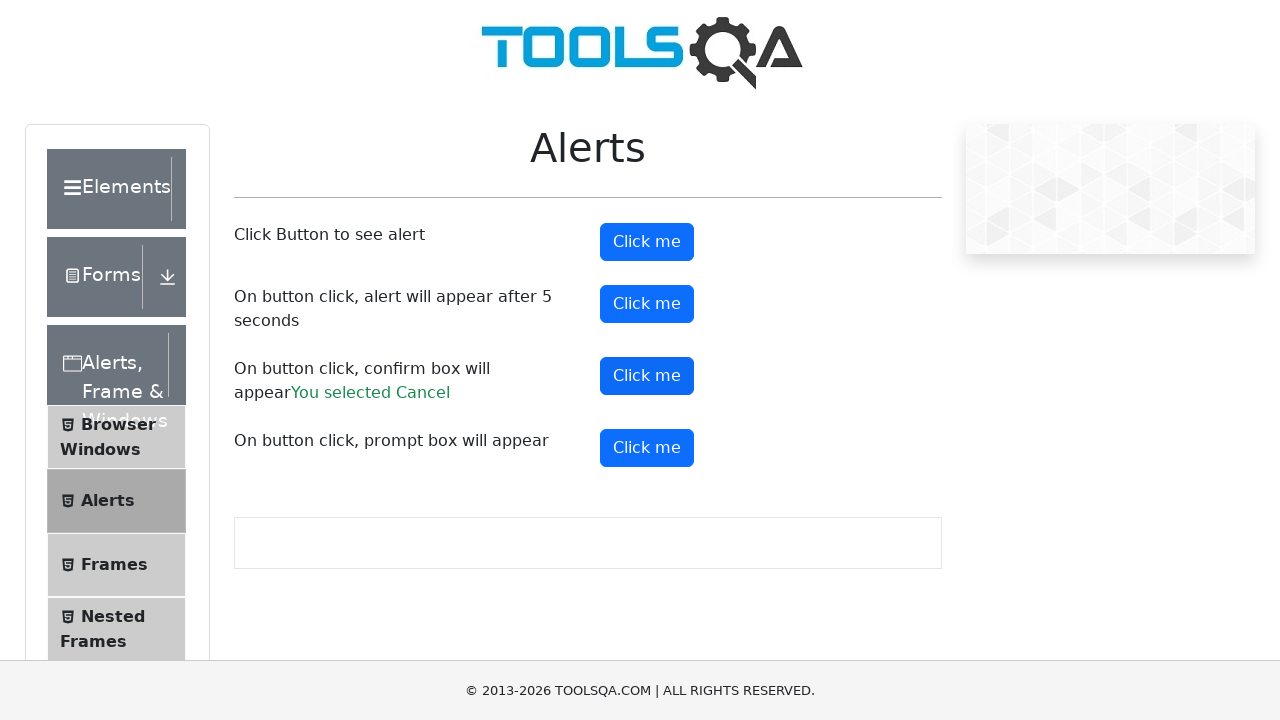

Set up dialog handler to accept confirmation alert
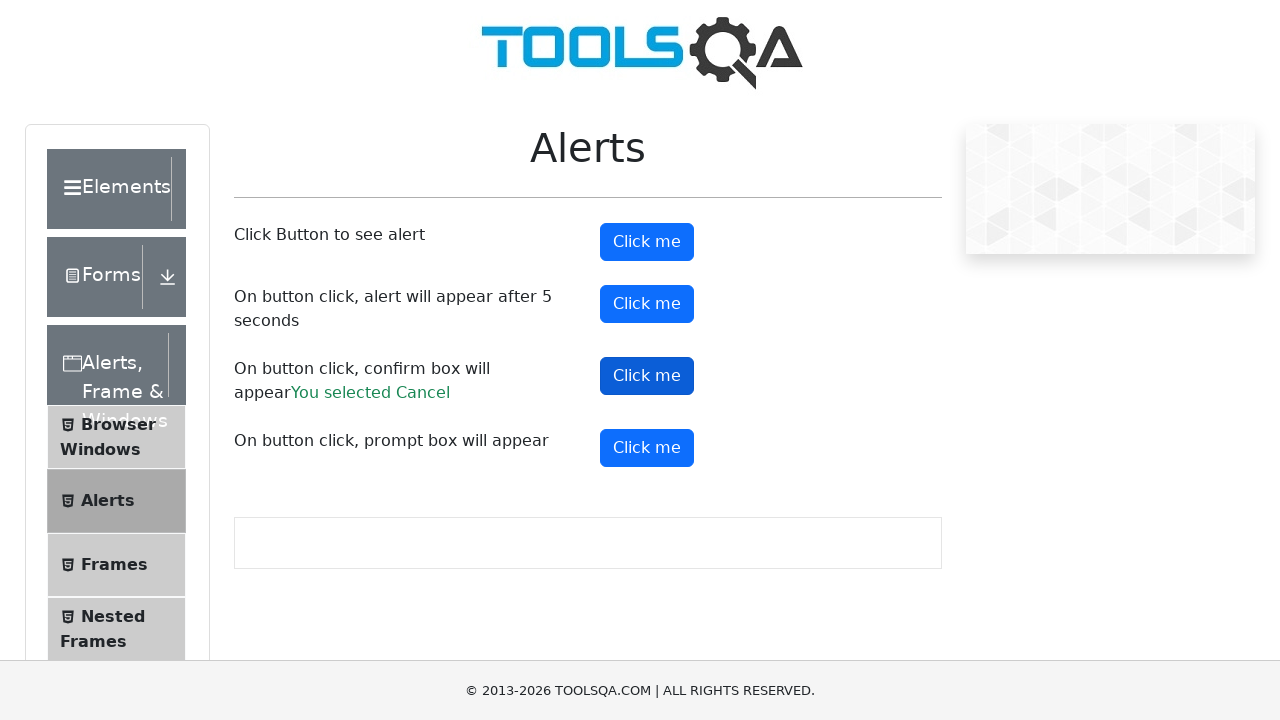

Clicked confirm button to trigger alert at (647, 376) on #confirmButton
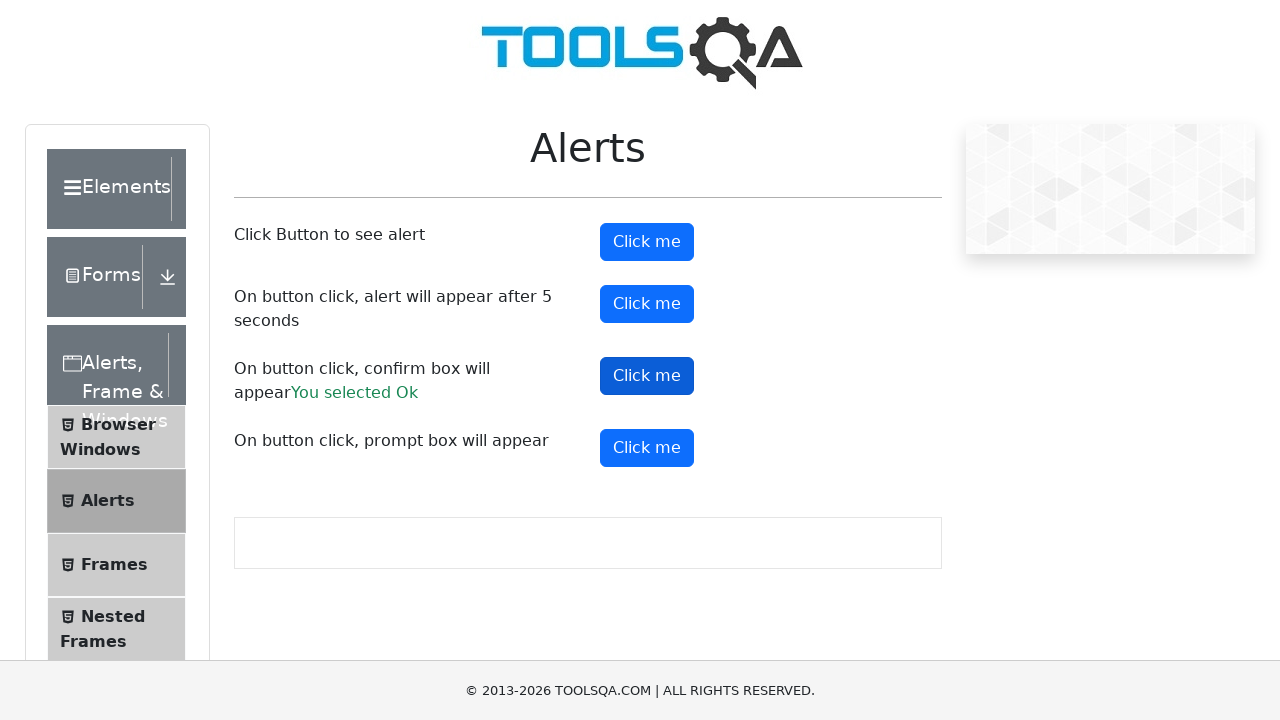

Waited for confirmation result text to appear
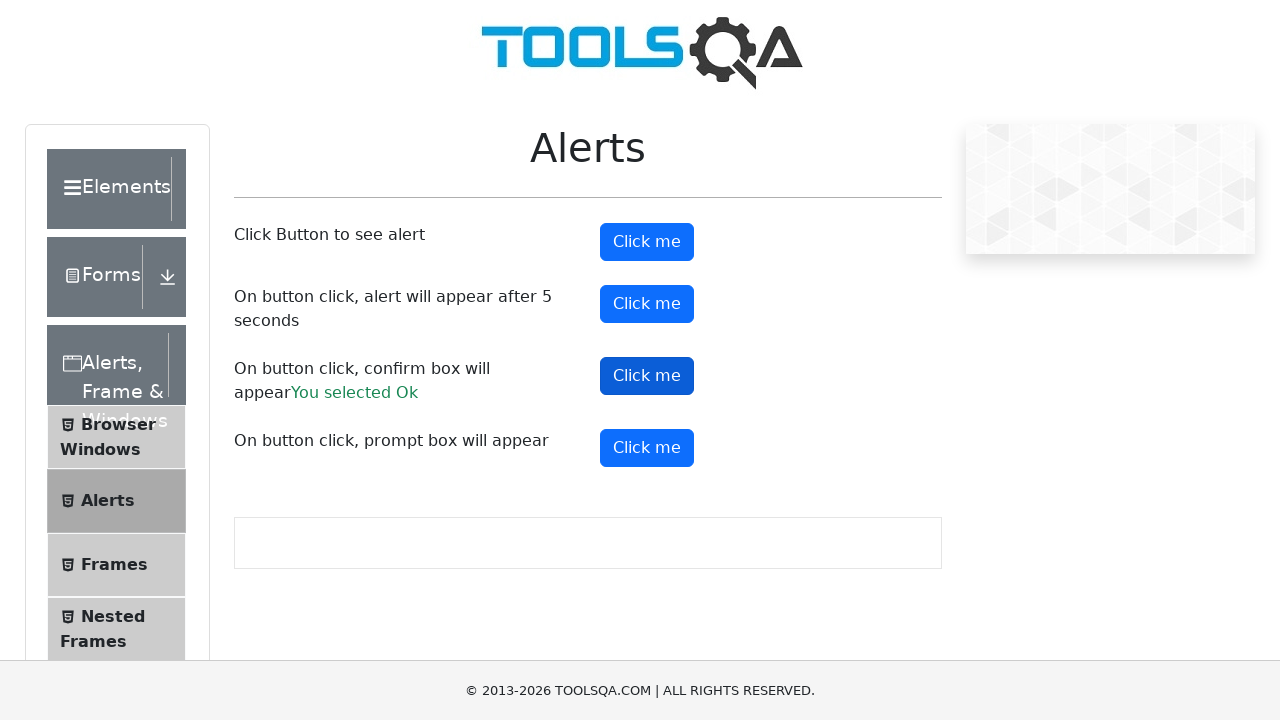

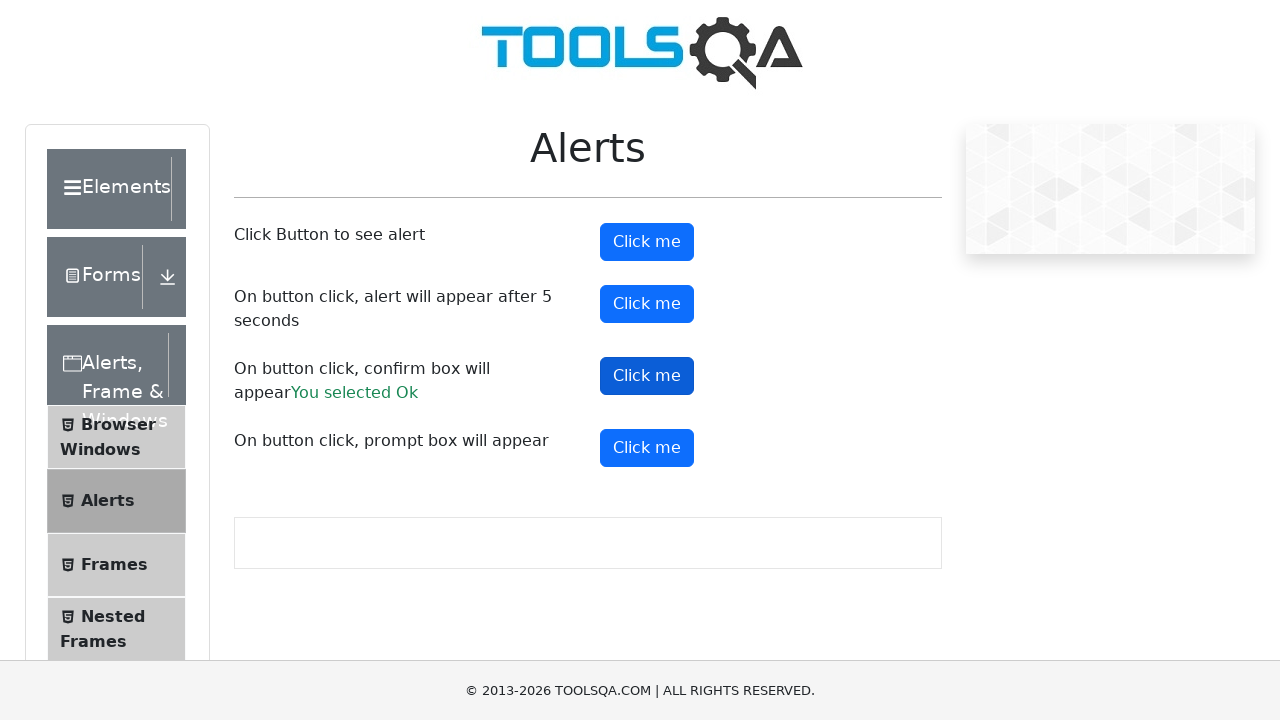